Navigates to Four Seasons Hoi An private retreats page and scrolls through the content to view property details

Starting URL: https://www.fourseasons.com/hoian/privateretreats/

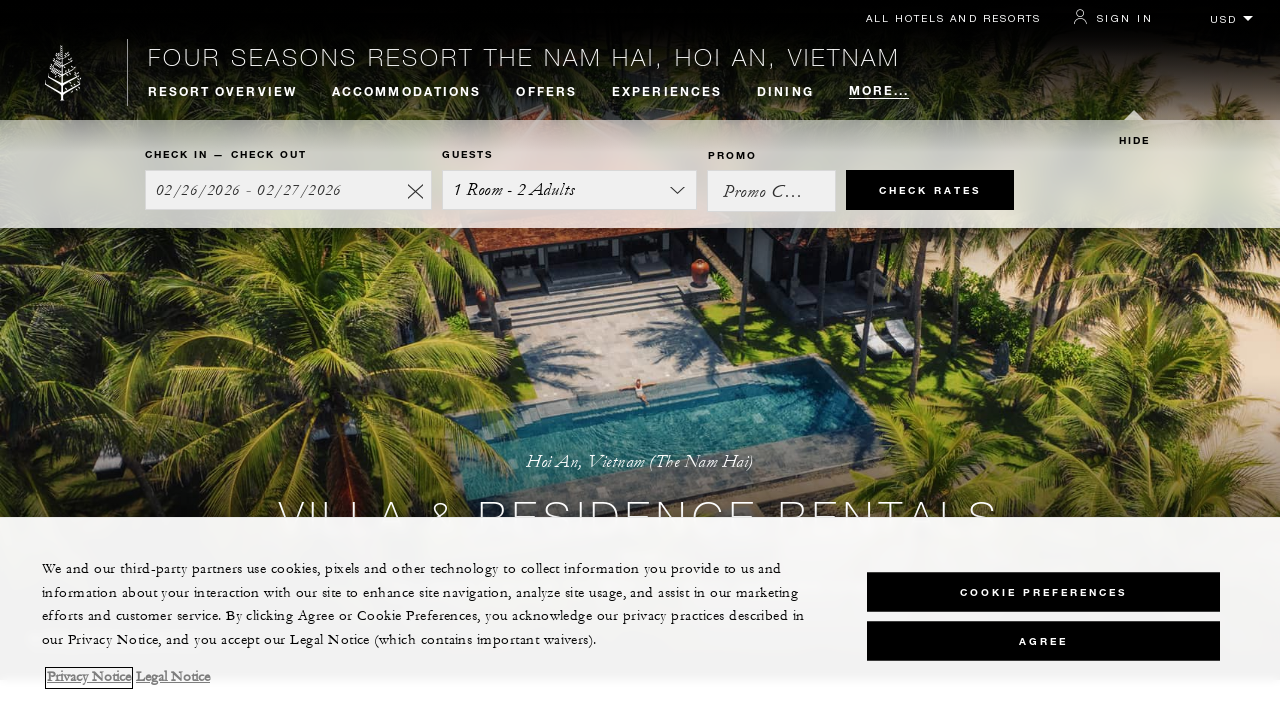

Scrolled page down to 200px to view initial property details
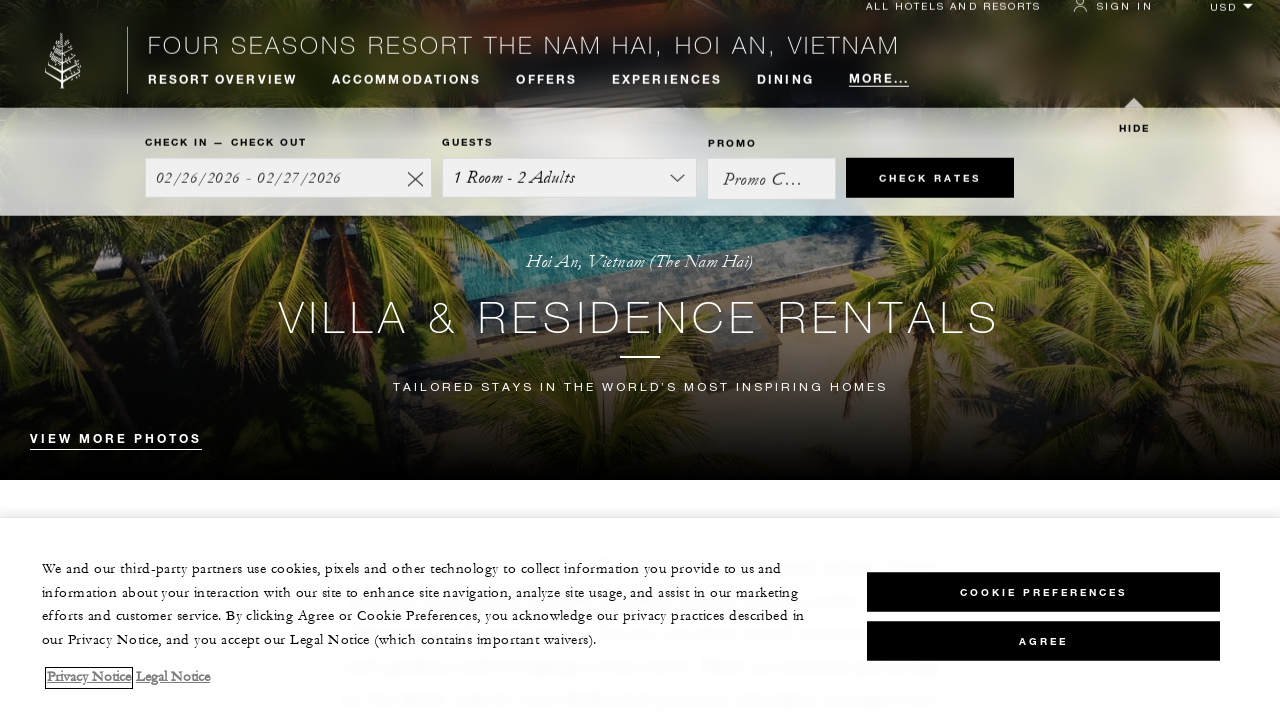

Waited 300ms for content to render
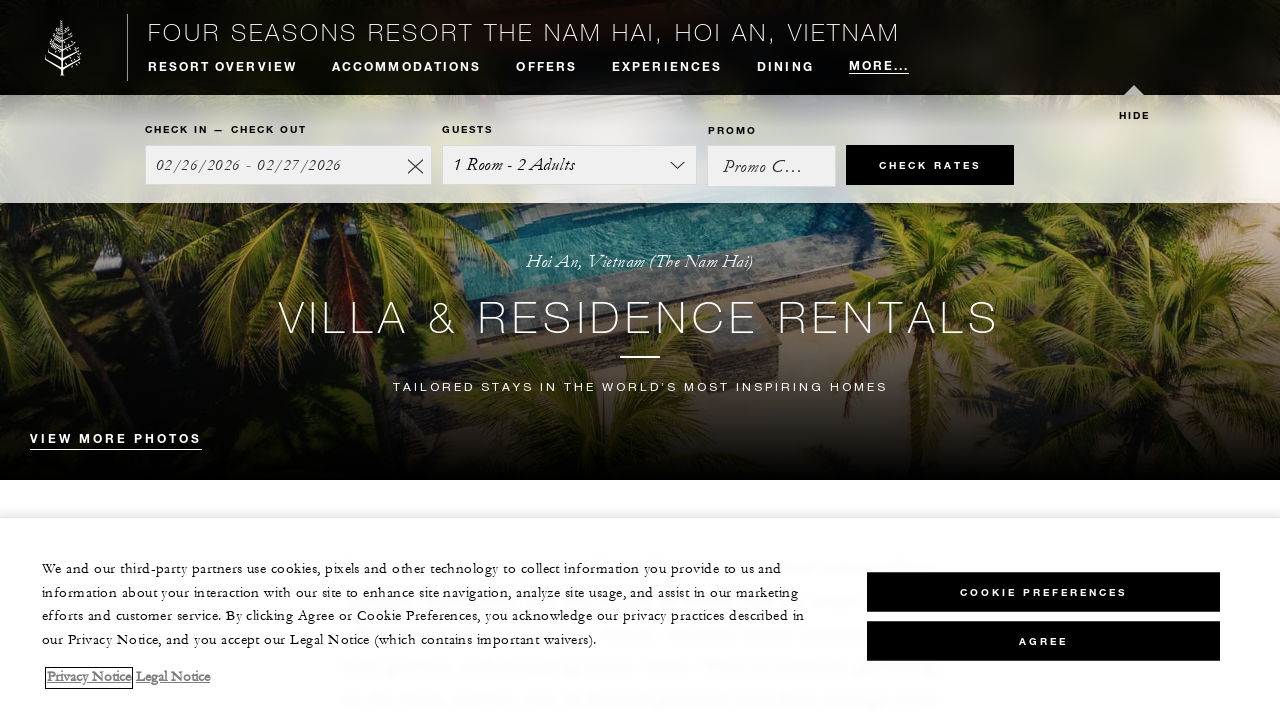

Scrolled page down to 400px
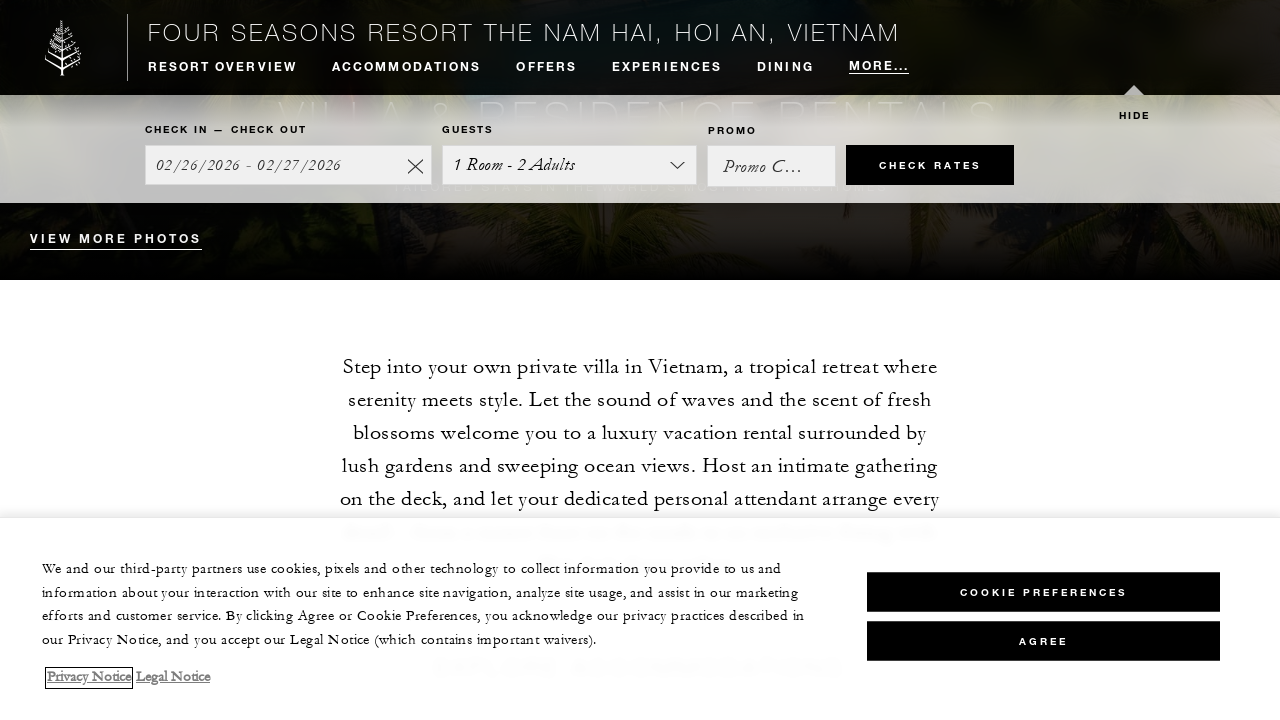

Waited 300ms for content to render
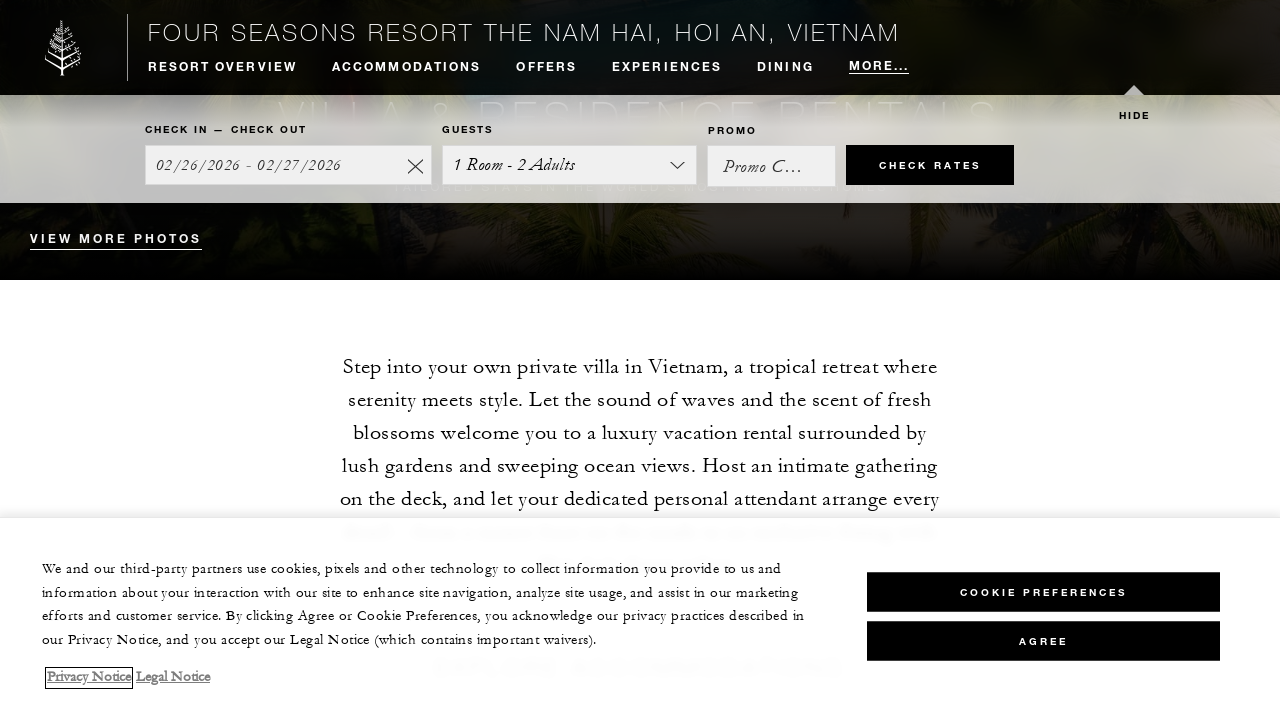

Scrolled page down to 800px
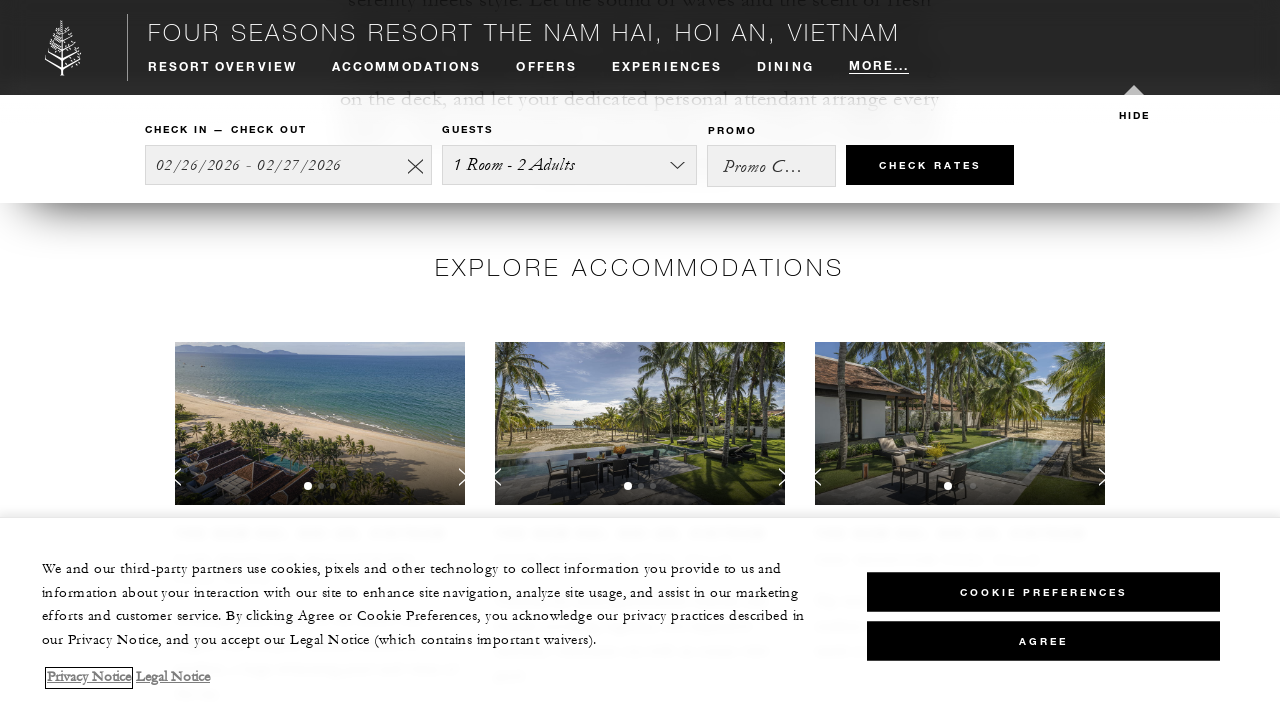

Waited 300ms for content to render
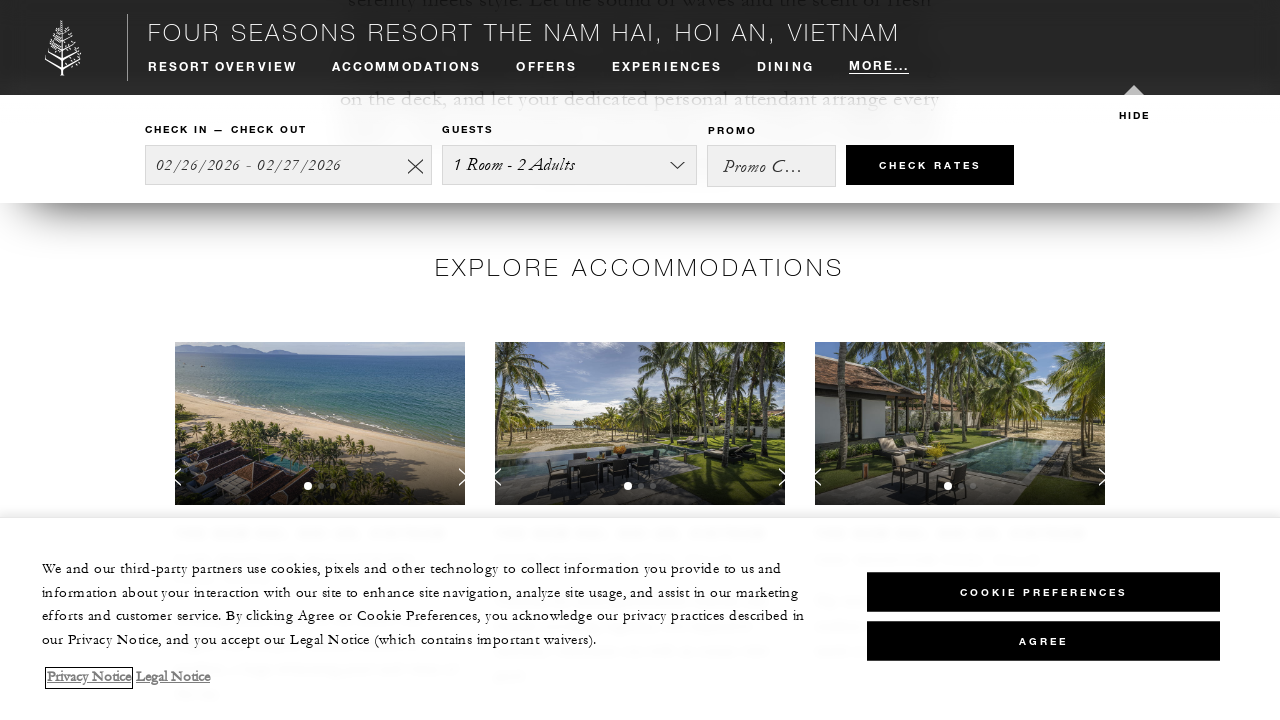

Scrolled page down to 1000px
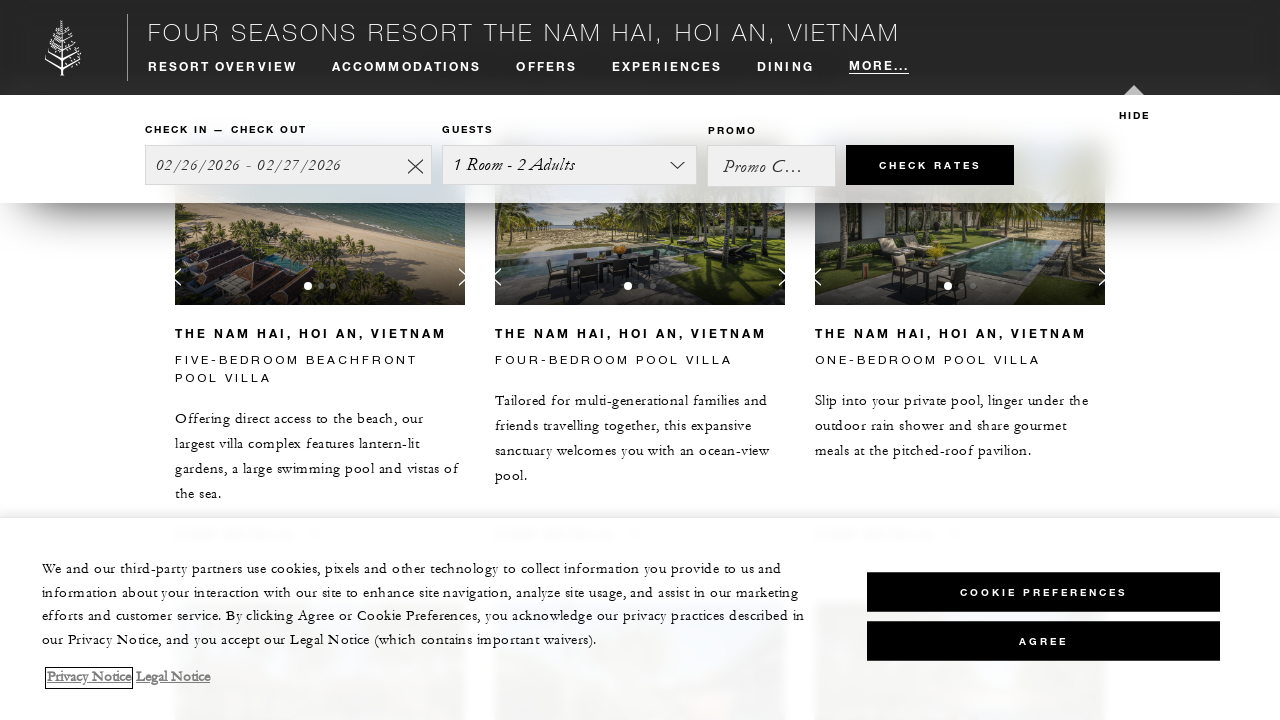

Waited 300ms for content to render
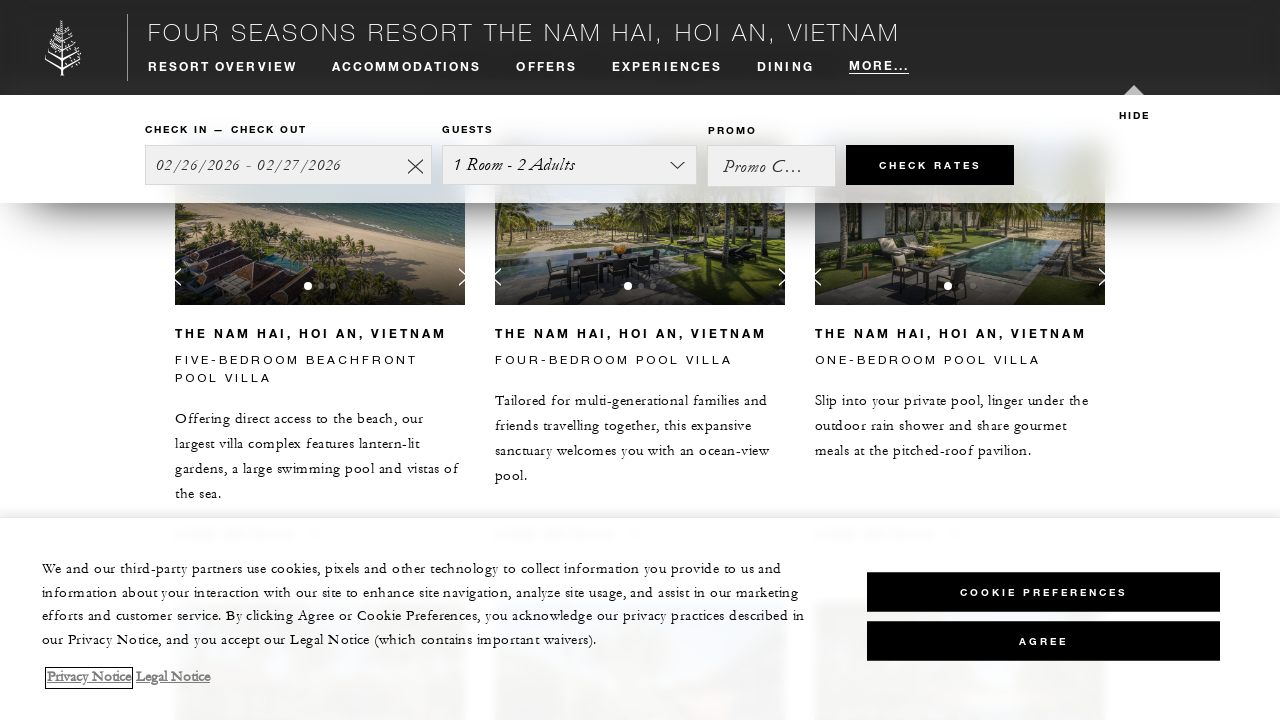

Scrolled page down to 1200px
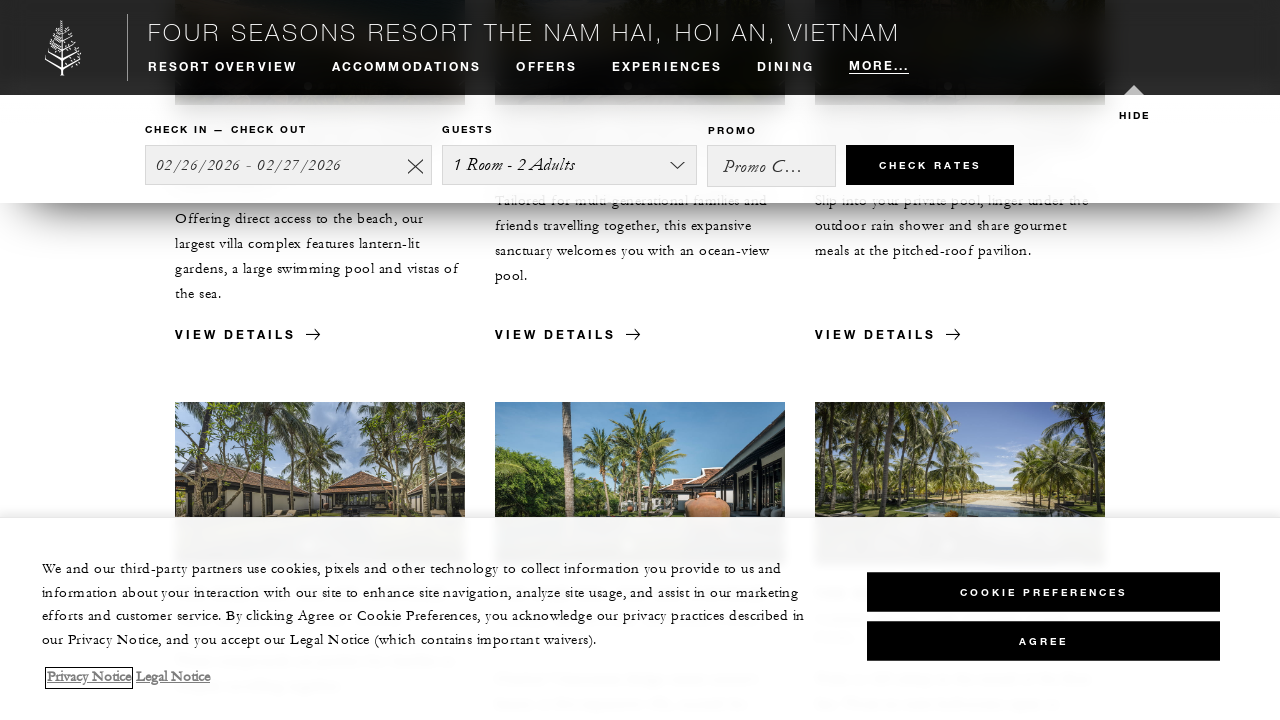

Waited 300ms for content to render
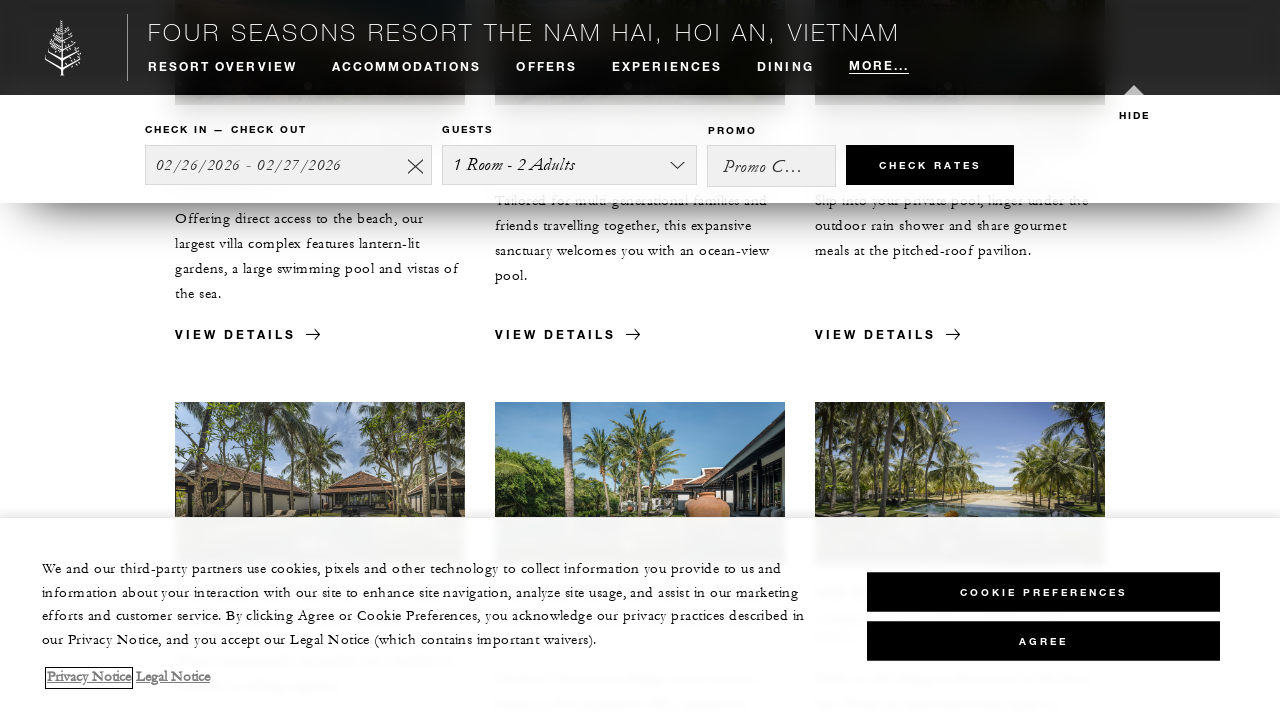

Scrolled page down to 1400px
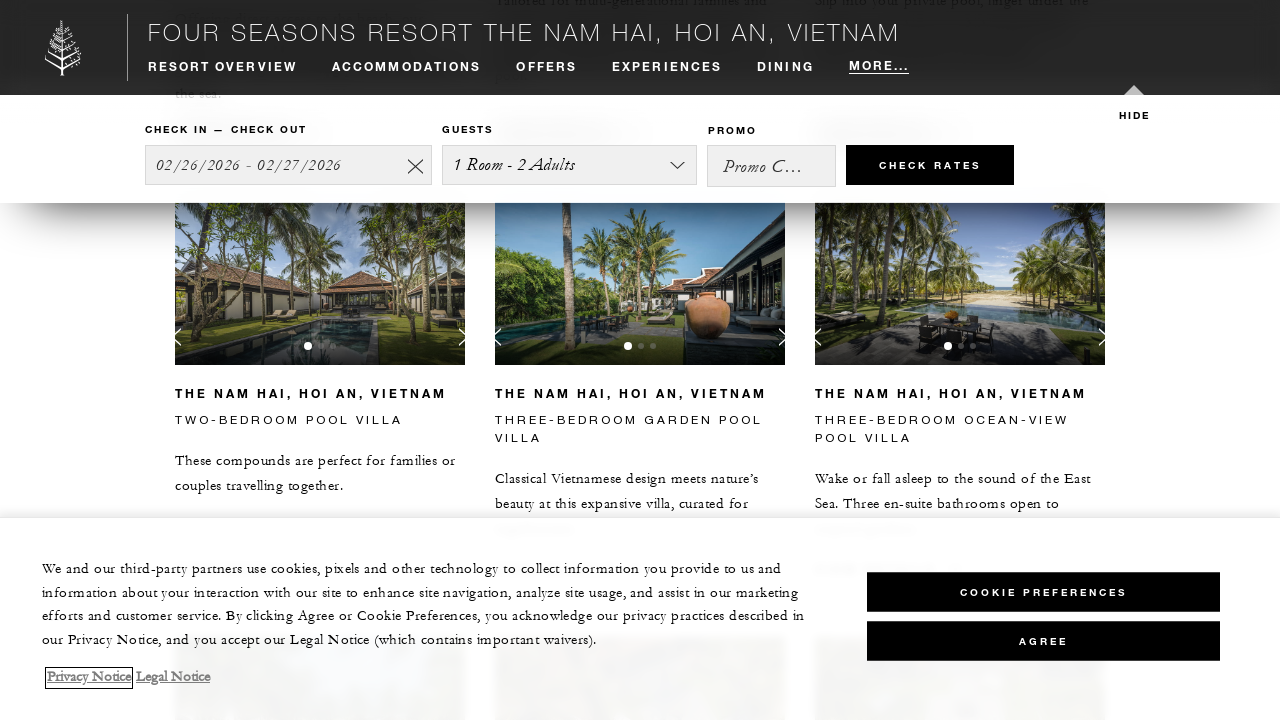

Waited 300ms for content to render
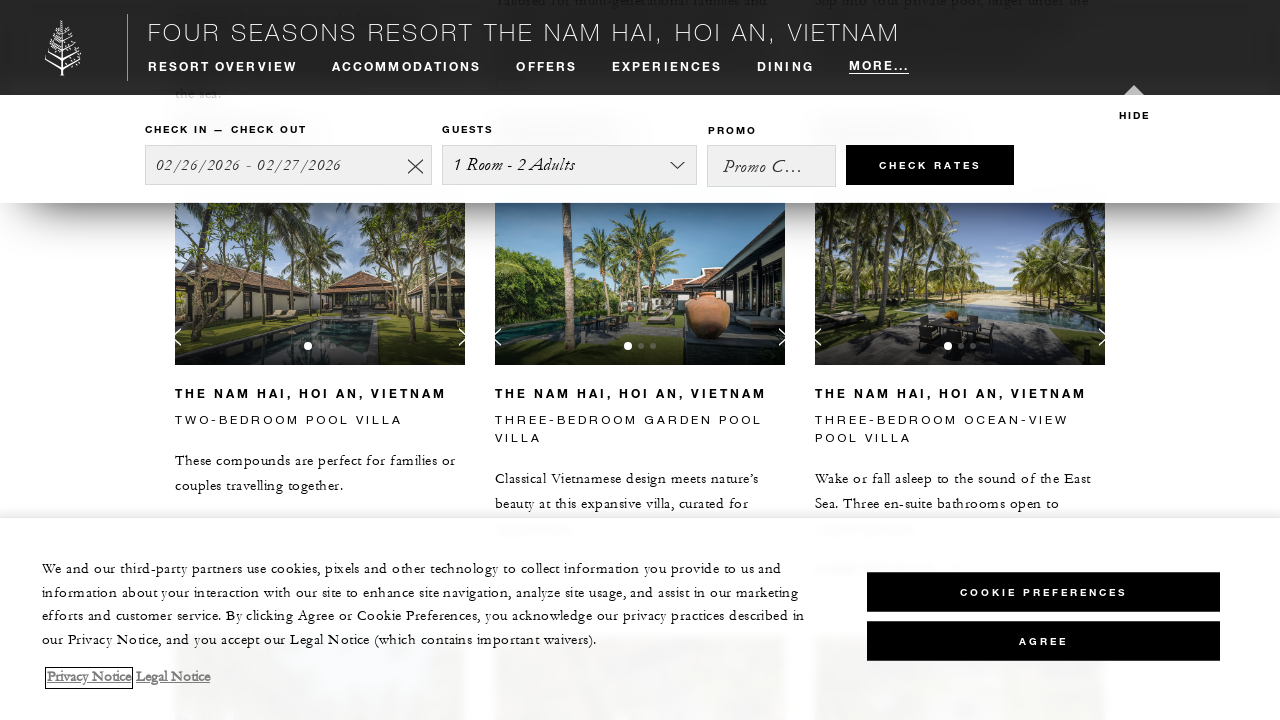

Scrolled page down to 1800px
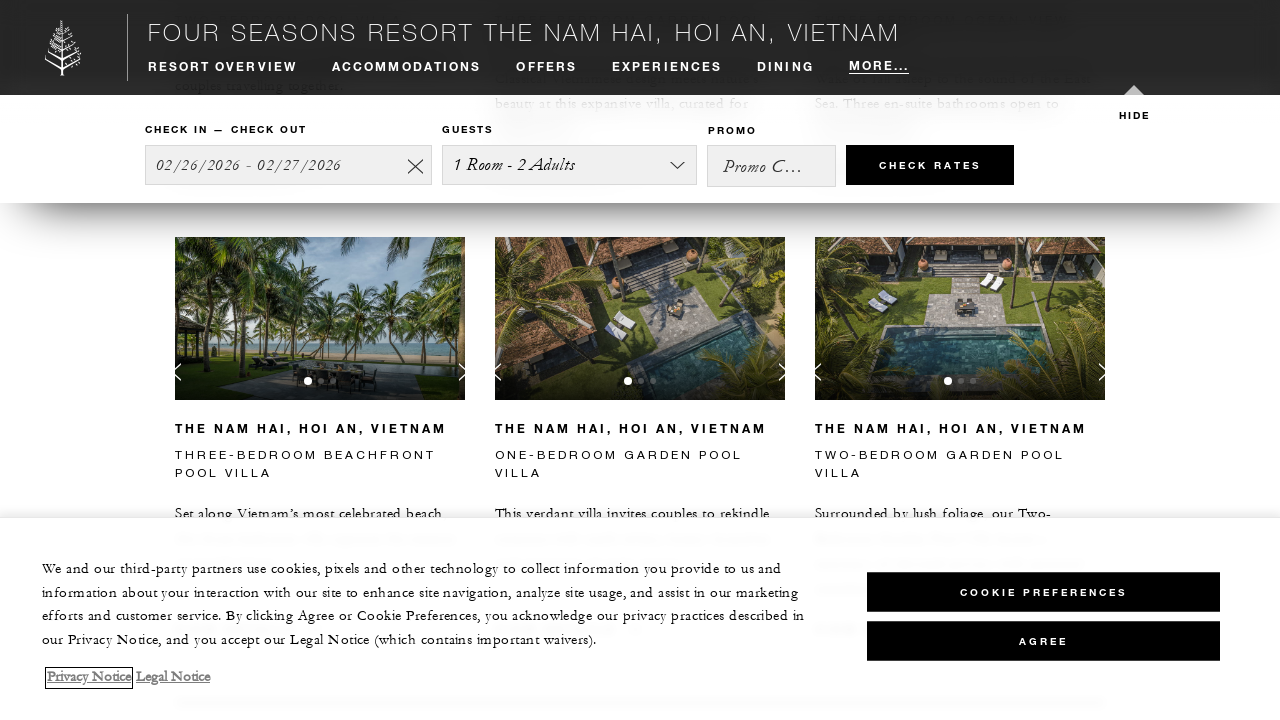

Waited 300ms for content to render
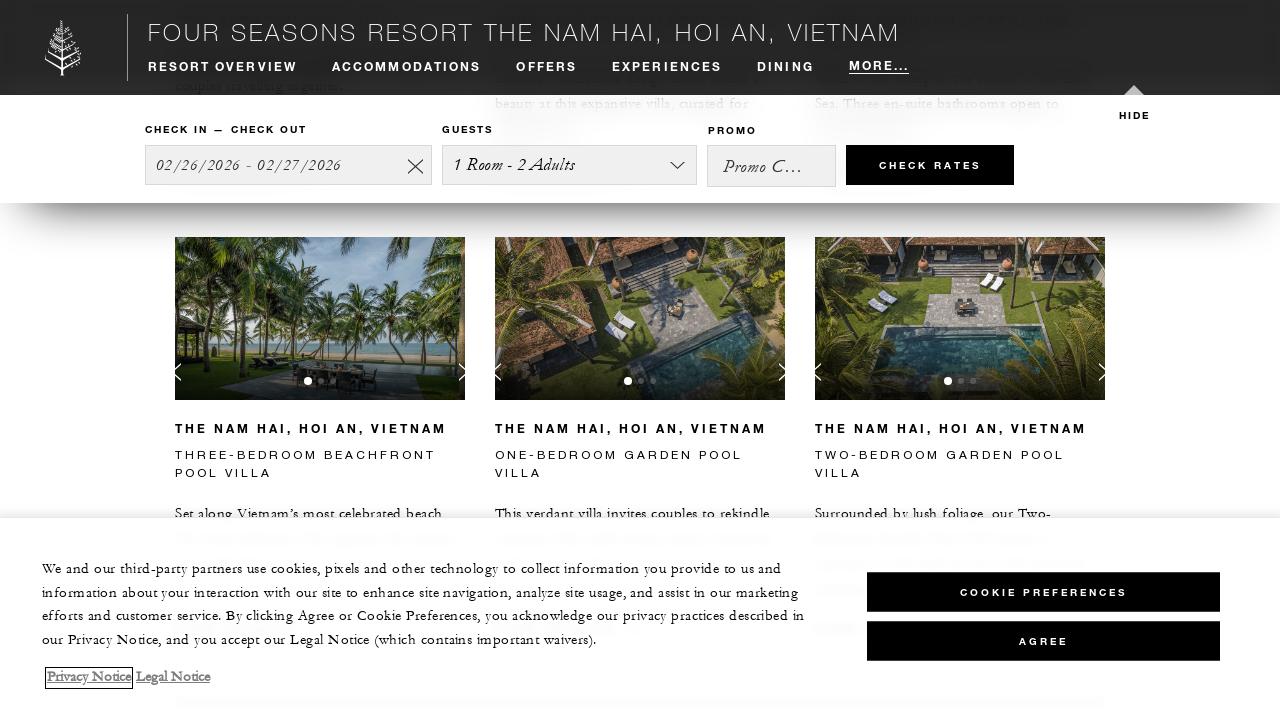

Scrolled page down to 2000px
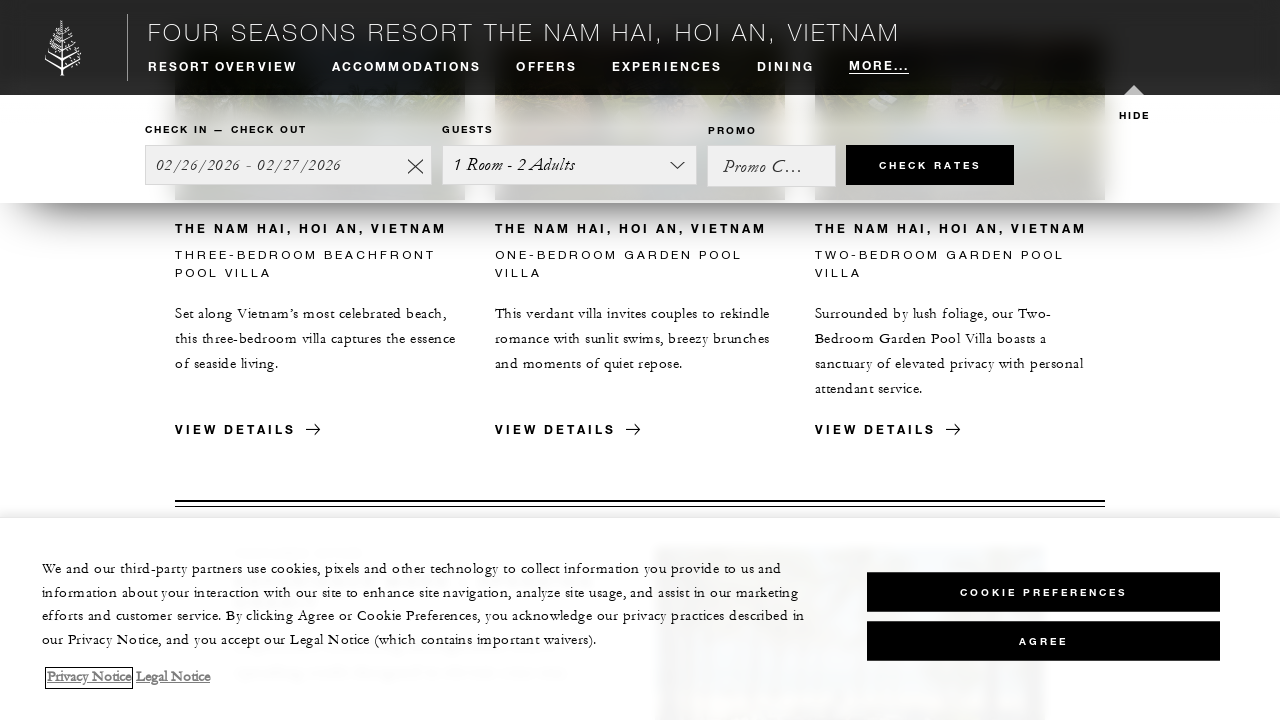

Waited 300ms for content to render
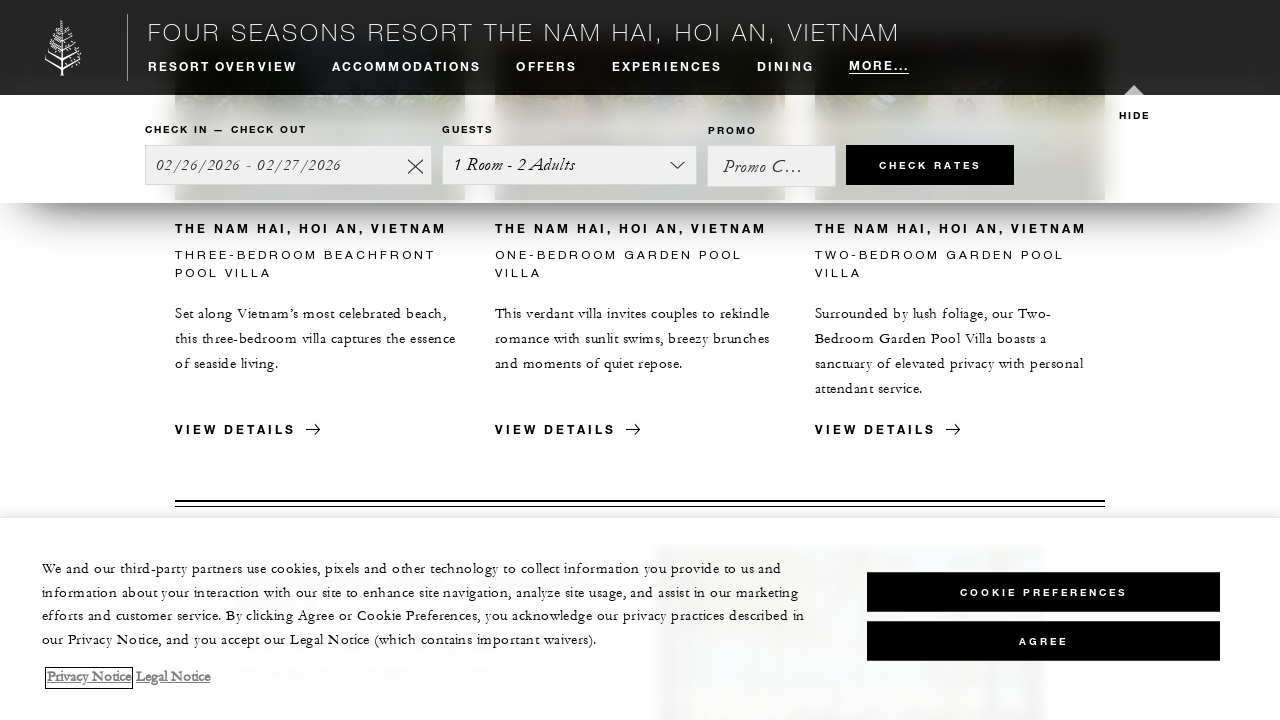

Scrolled page down to 2200px to view additional property details
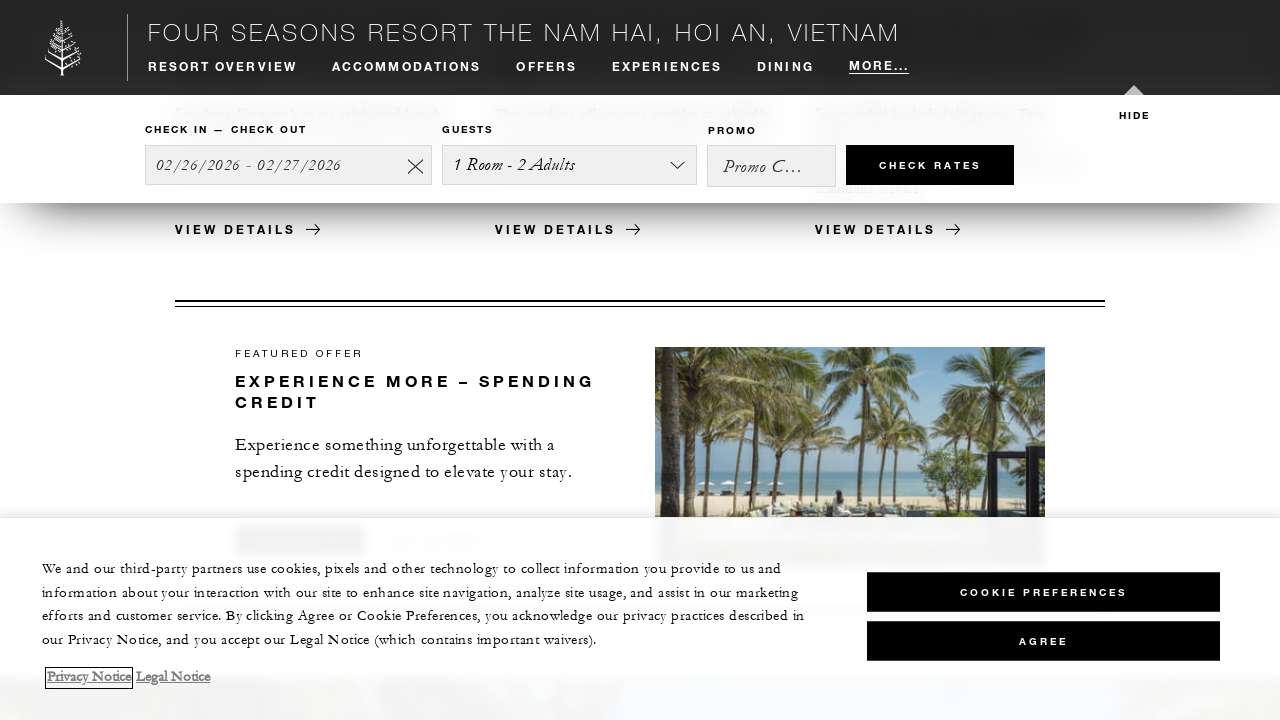

Waited 400ms for content to render
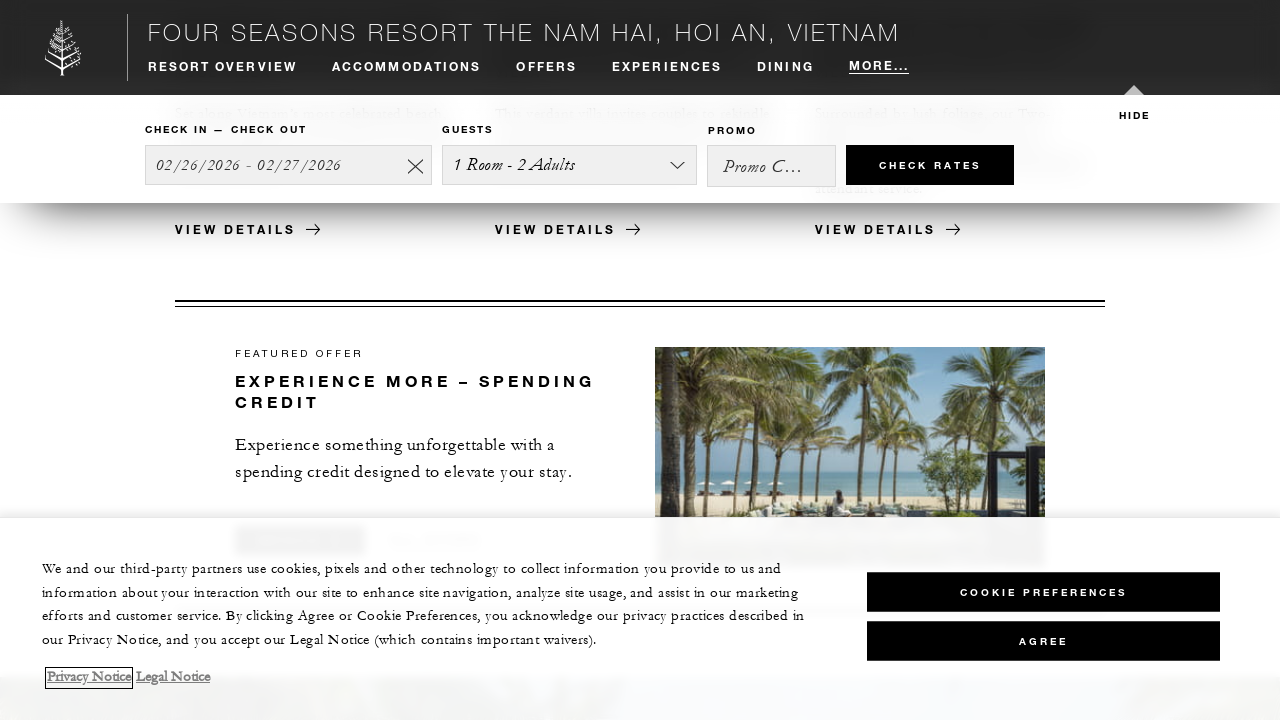

Scrolled back to top of Four Seasons Hoi An private retreats page
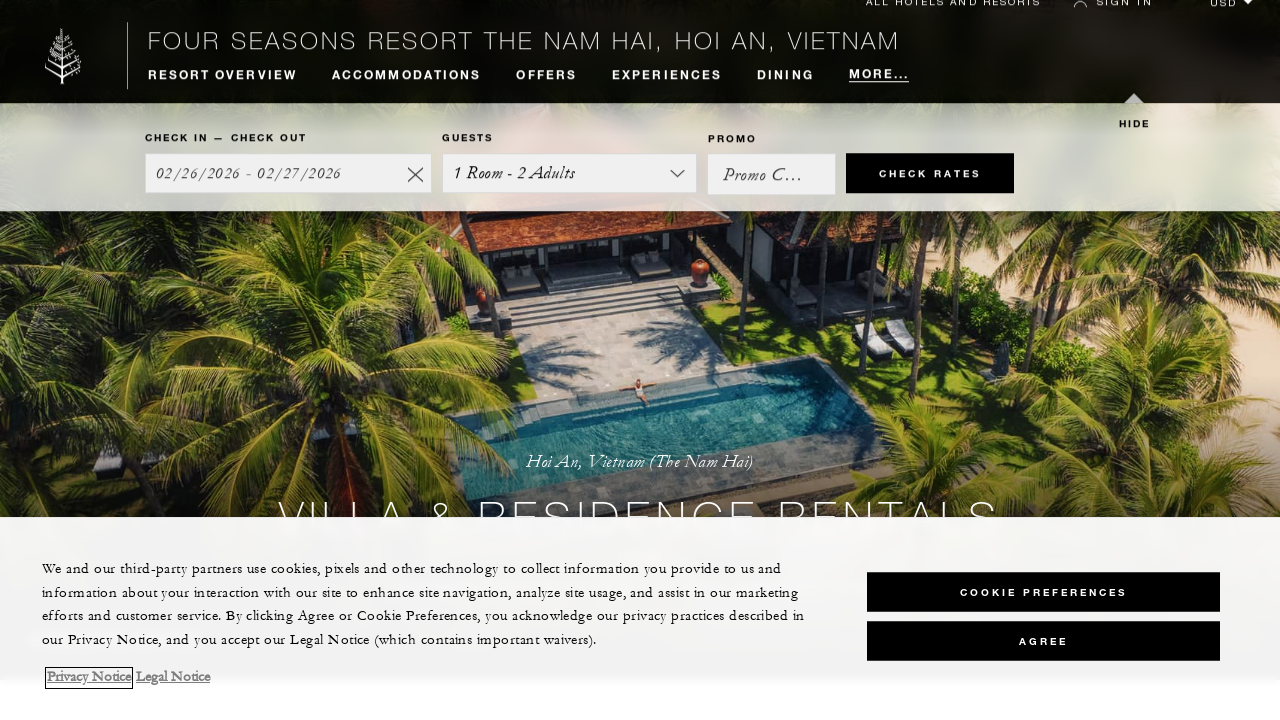

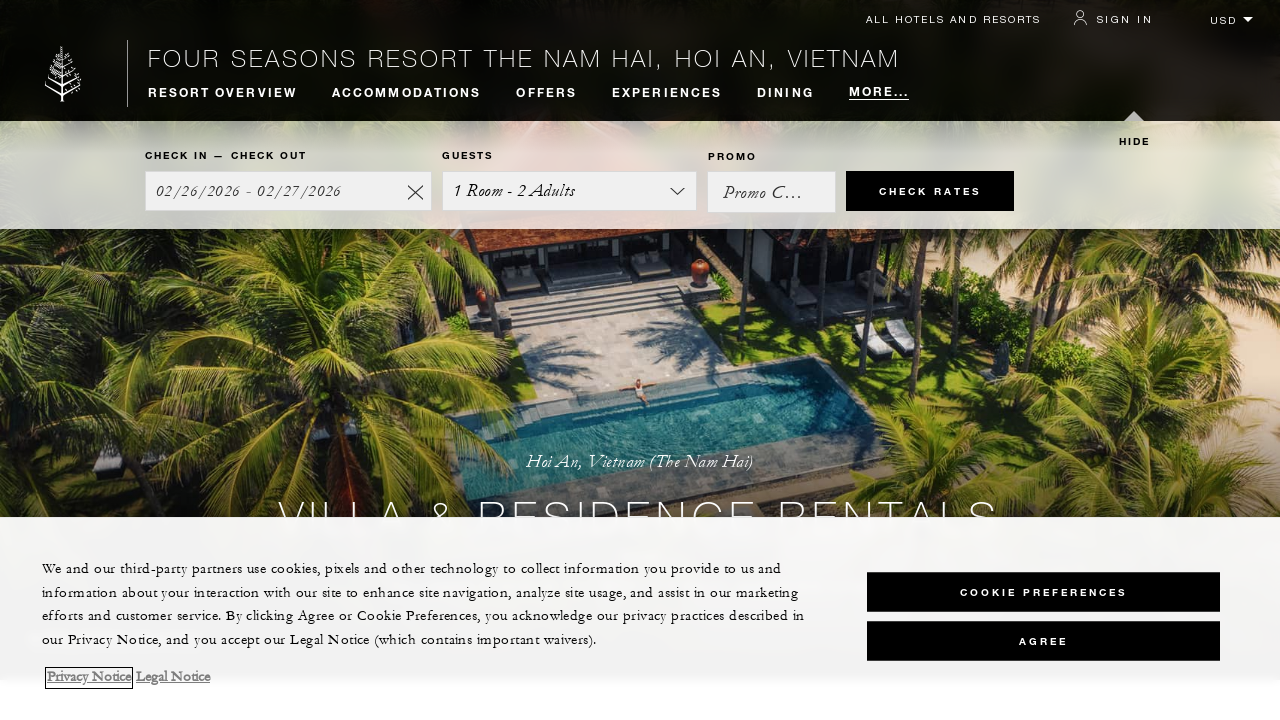